Solves a math problem by extracting a value from an element attribute, calculating the result, and submitting a form with checkboxes and radio buttons

Starting URL: https://suninjuly.github.io/get_attribute.html

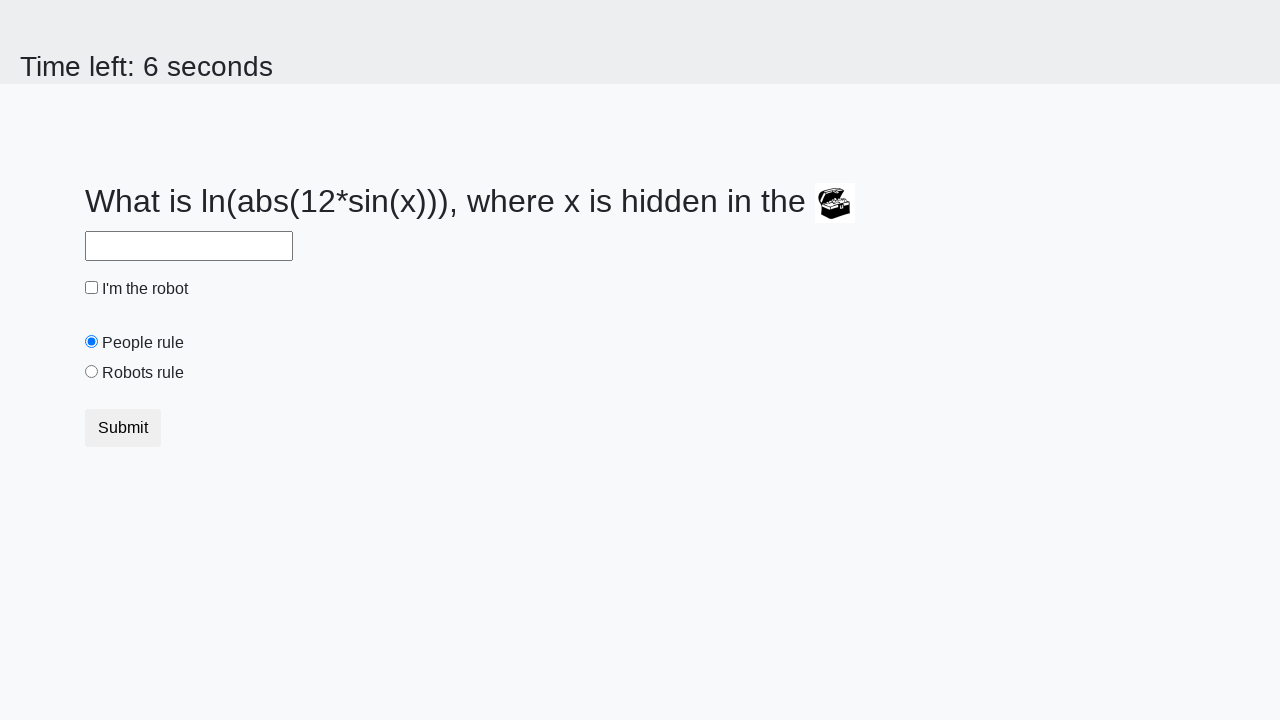

Located treasure element with valuex attribute
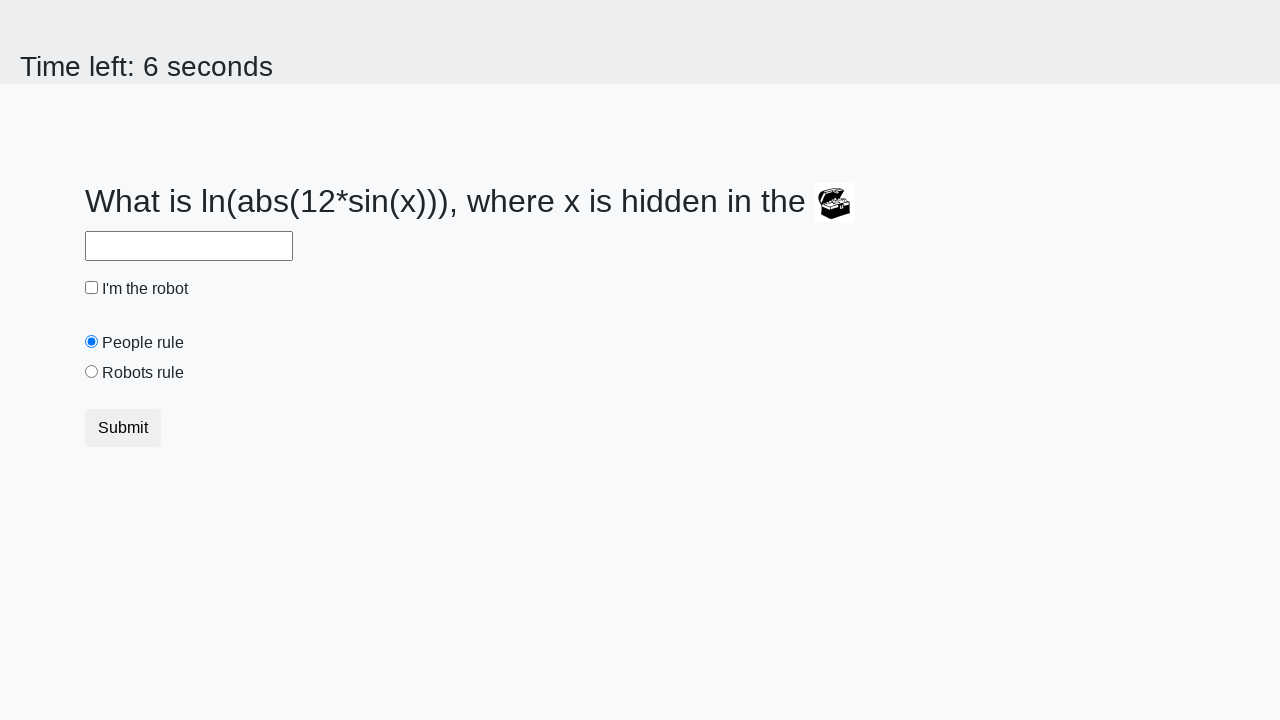

Extracted valuex attribute value: 699
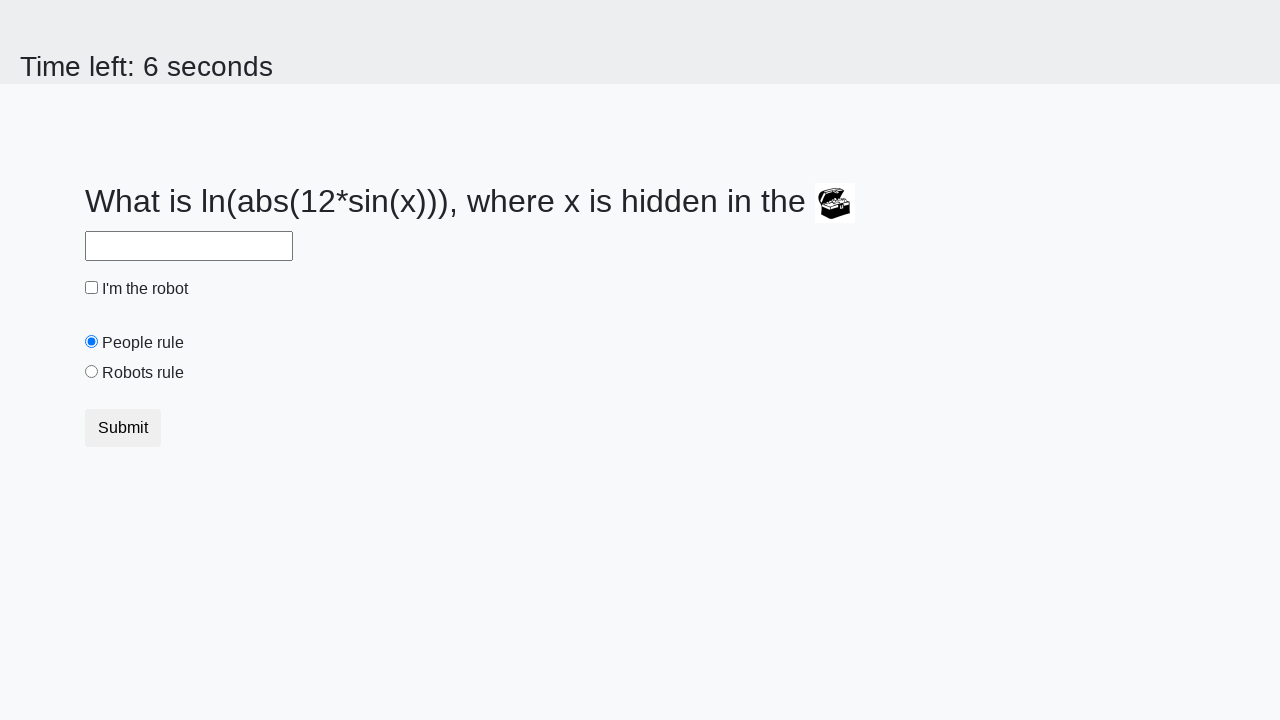

Calculated math formula result: 2.4848971212955693
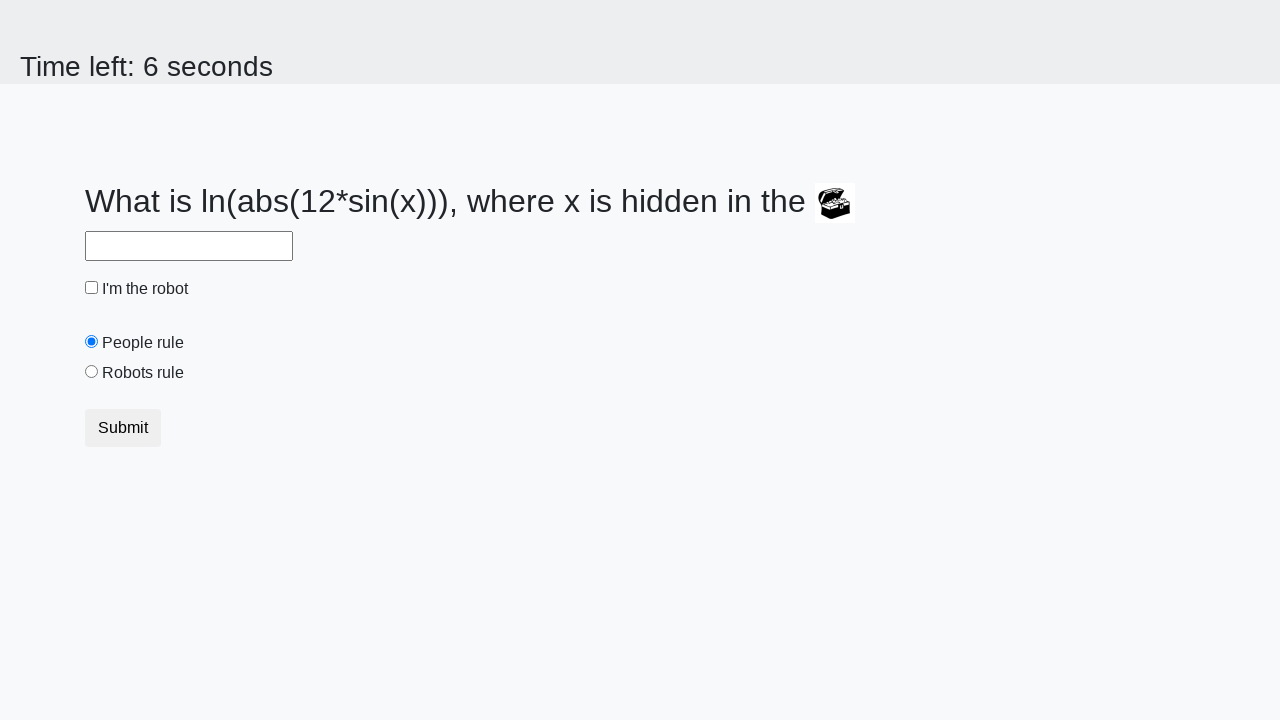

Filled answer field with calculated result: 2.4848971212955693 on #answer
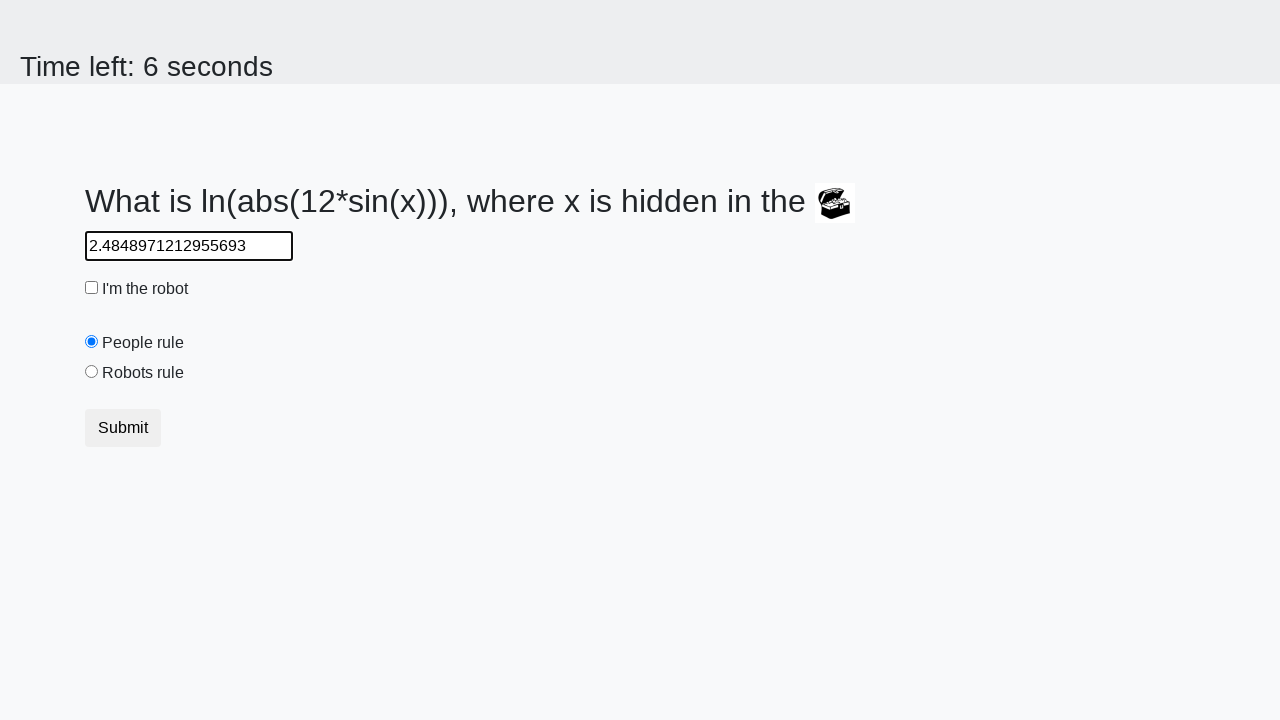

Clicked robot checkbox at (92, 288) on #robotCheckbox
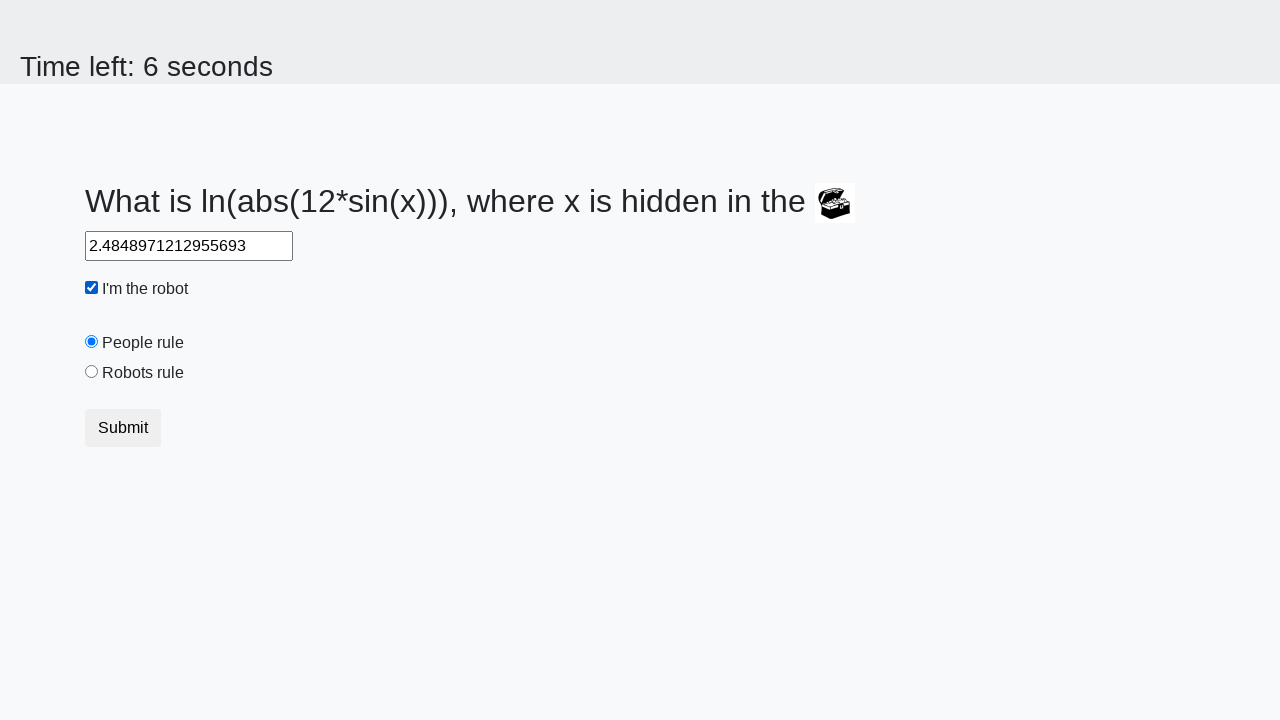

Selected robots rule radio button at (92, 372) on #robotsRule
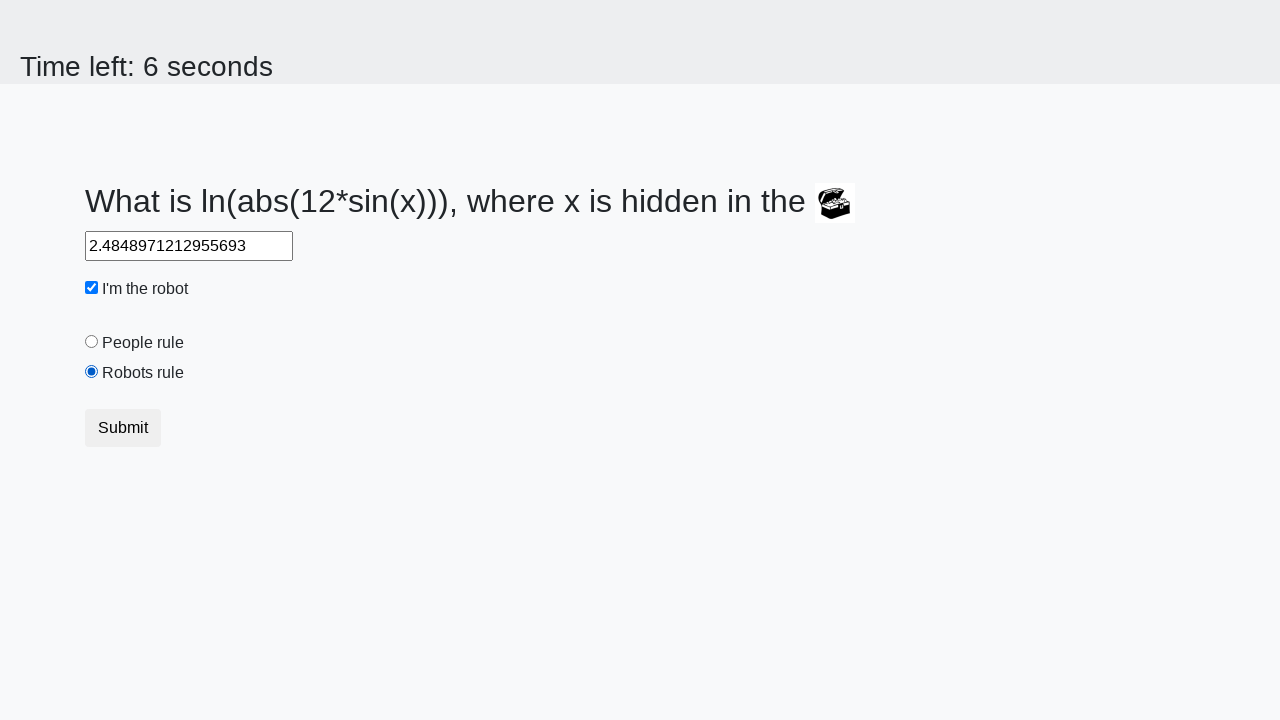

Submitted form by clicking default button at (123, 428) on .btn-default
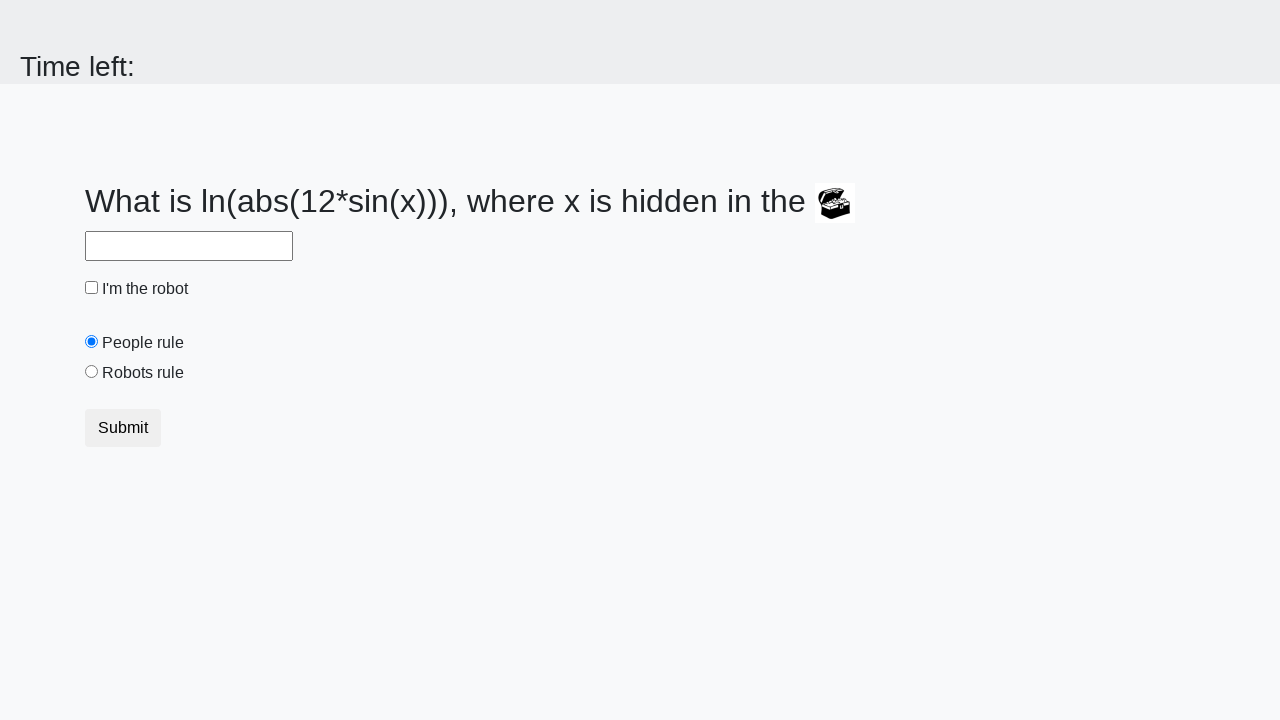

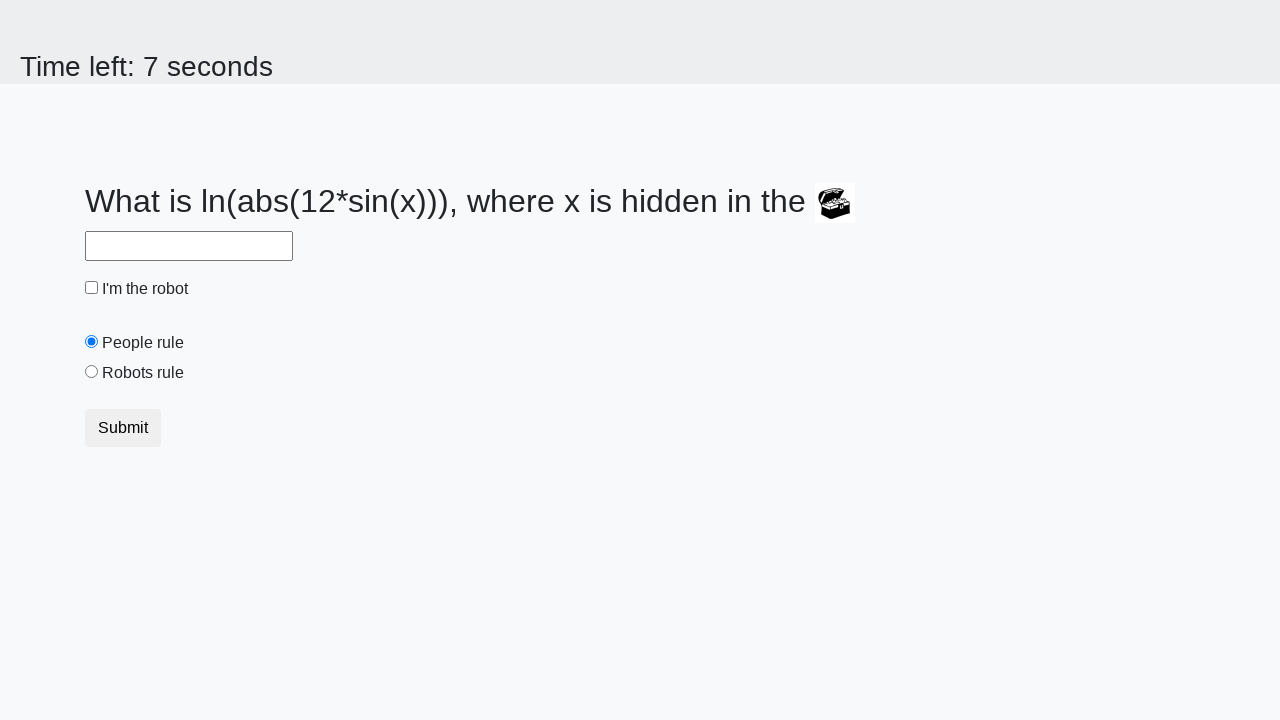